Tests switching between multiple browser windows by clicking a link that opens a new window and switching to it based on the page title.

Starting URL: https://practice.cydeo.com/windows

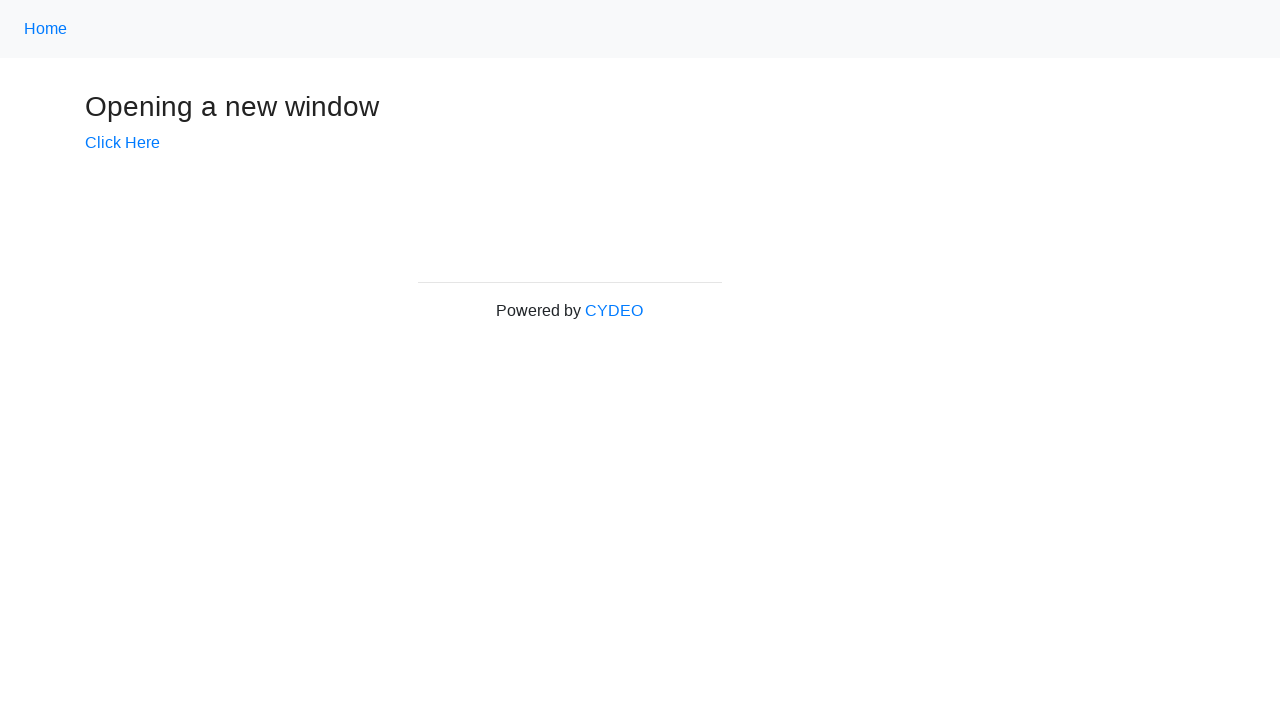

Clicked 'Click Here' link to open new window at (122, 143) on text=Click Here
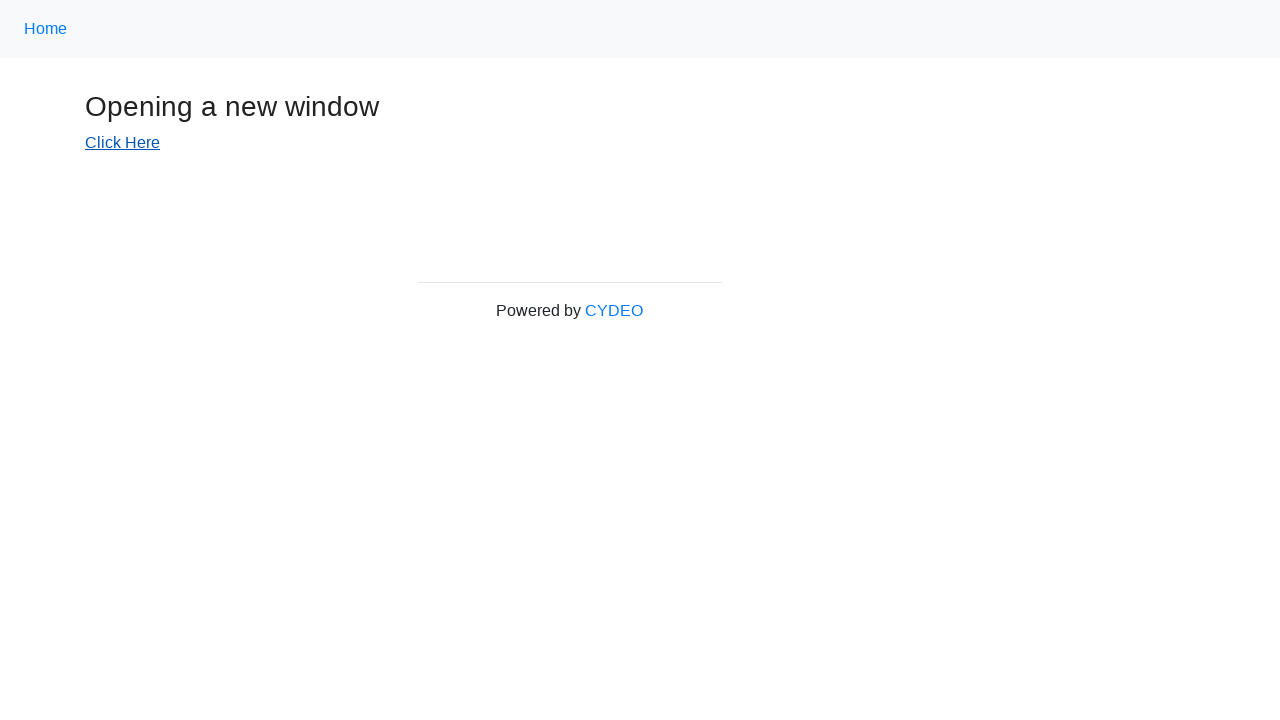

Captured new window/page object
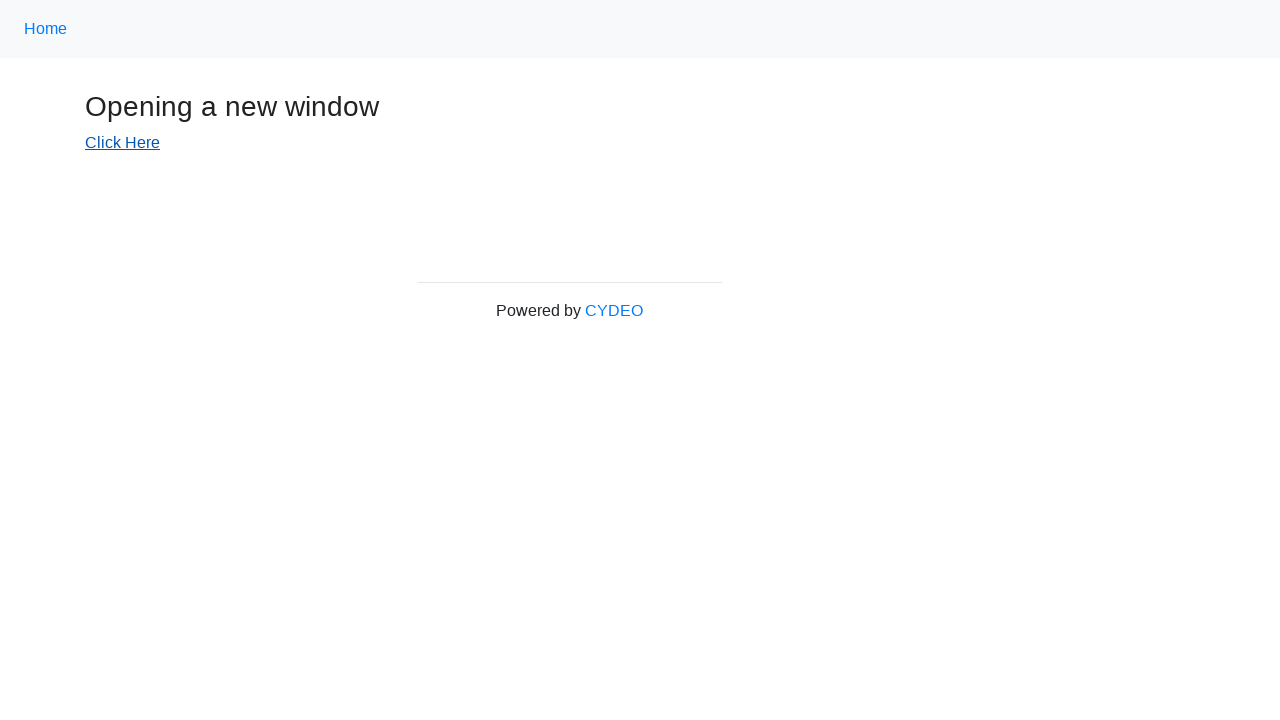

New page loaded successfully
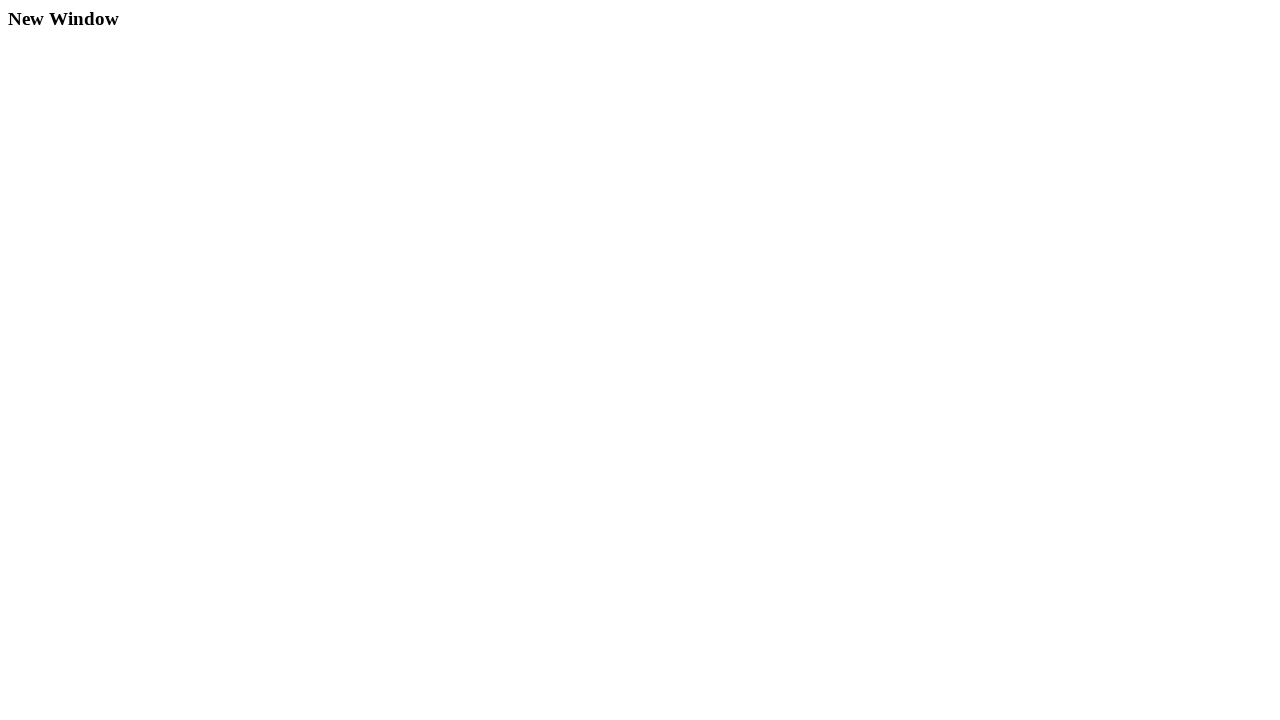

Retrieved all pages from browser context
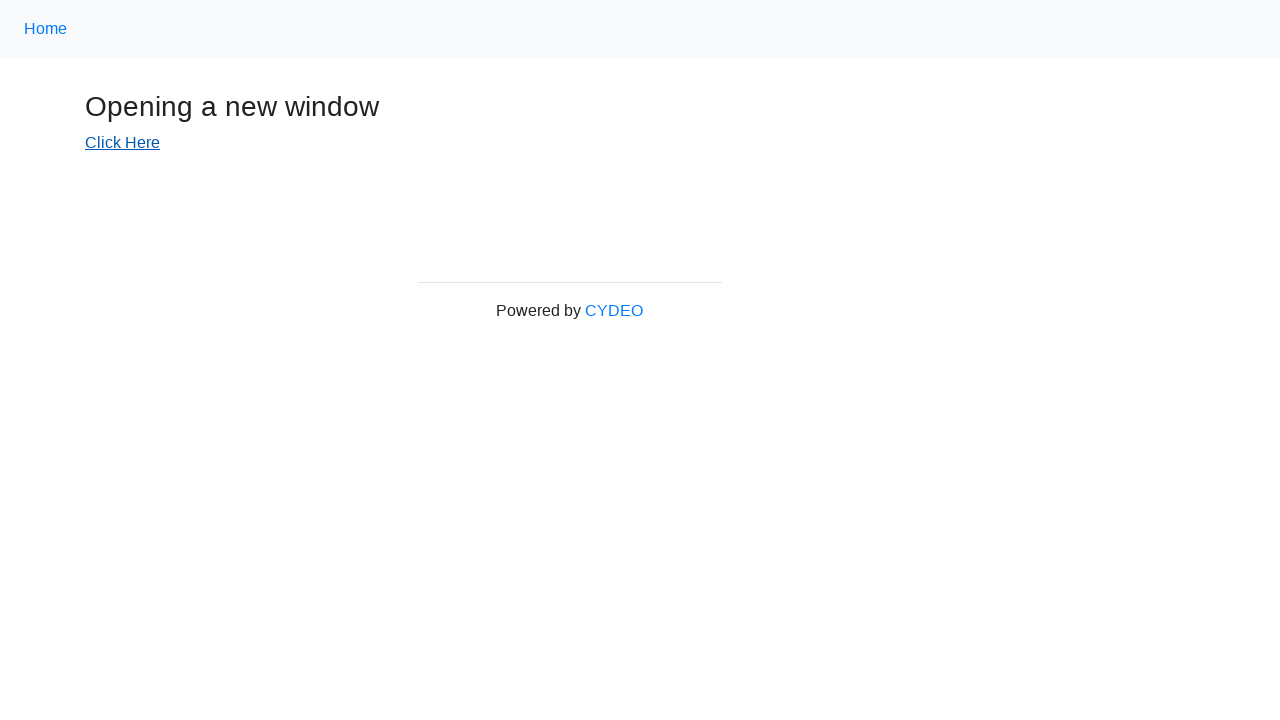

Found window with title 'New Window' and waited for h3 selector
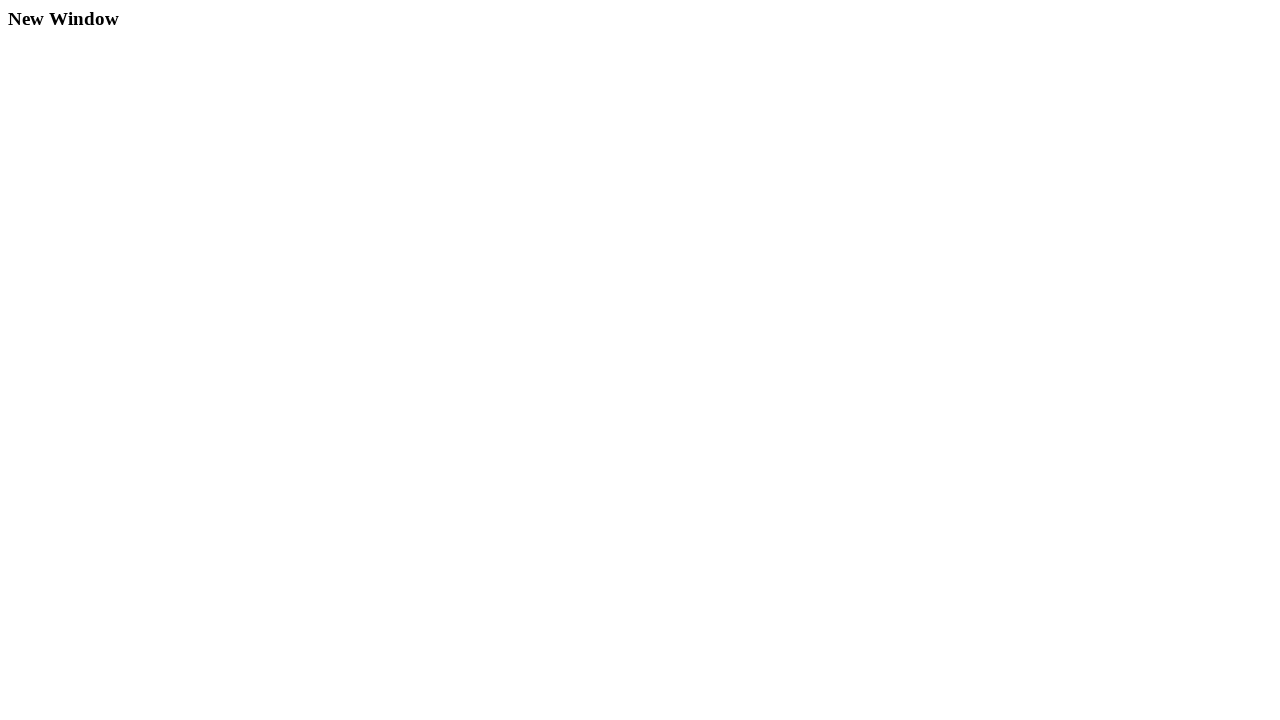

Retrieved h3 text content from new window
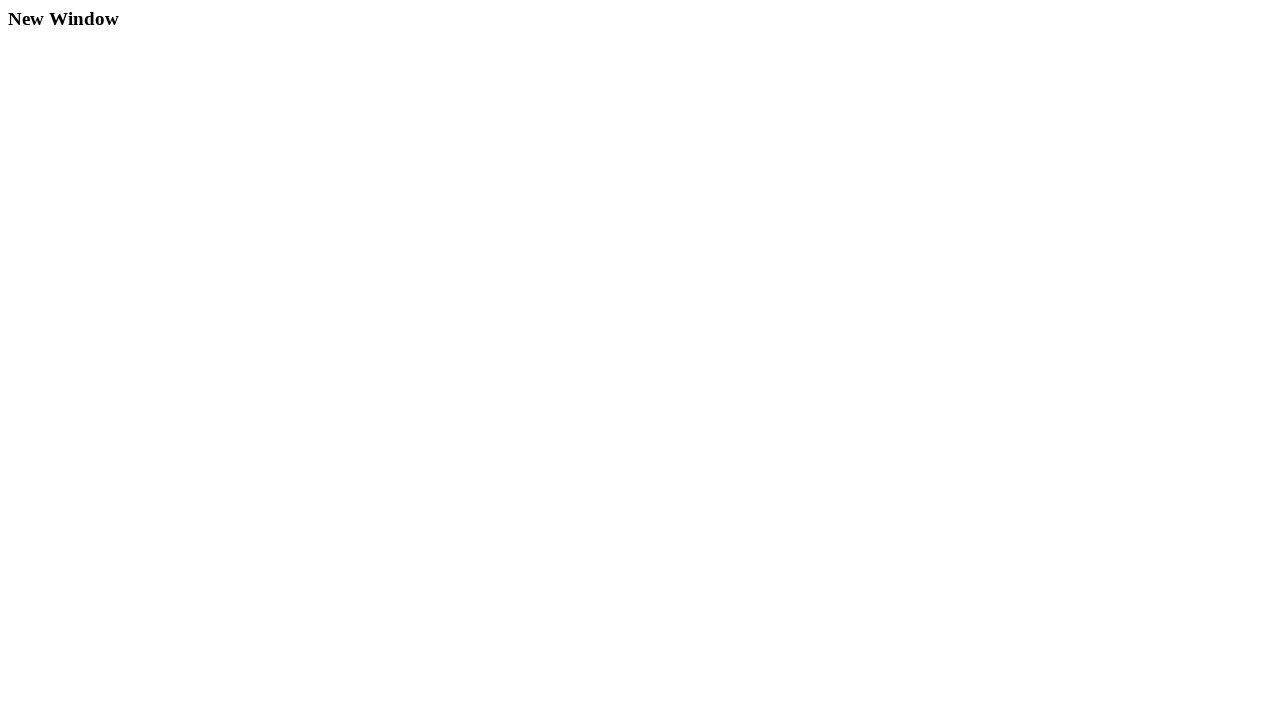

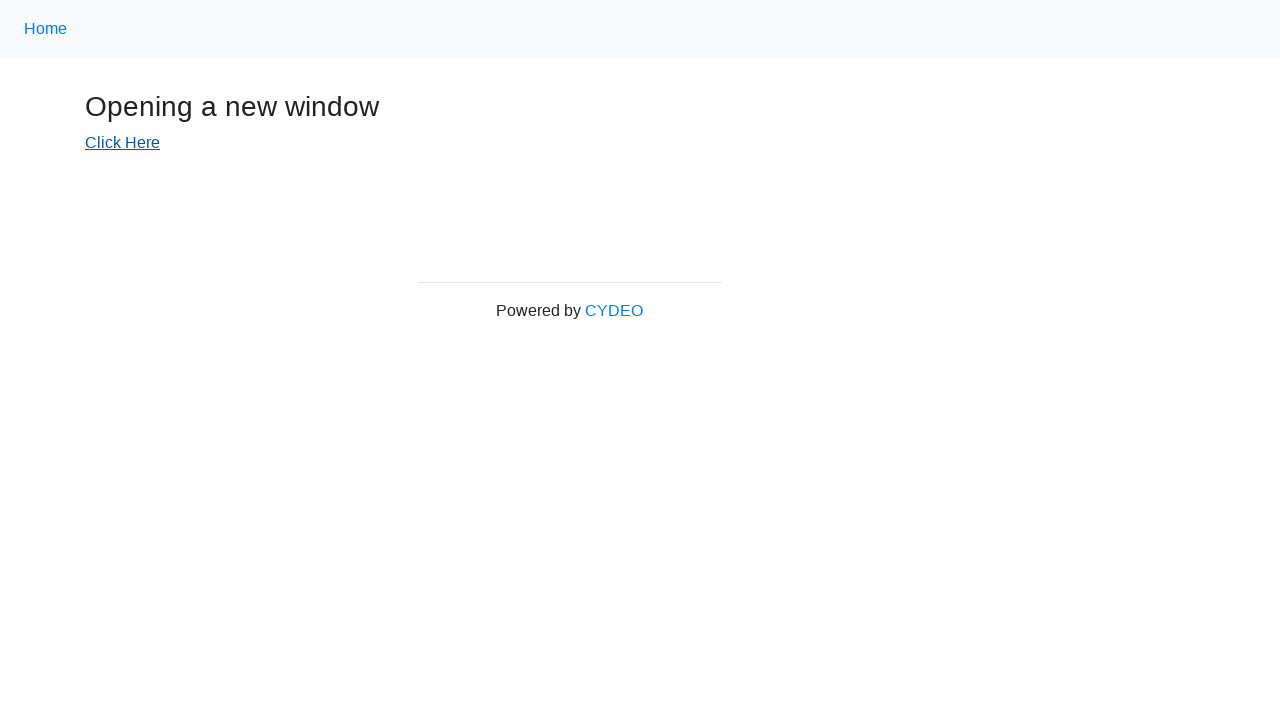